Demonstrates browser navigational commands by navigating between two websites, then using back, forward, and refresh functionality to test browser history navigation.

Starting URL: https://demo.nopcommerce.com/

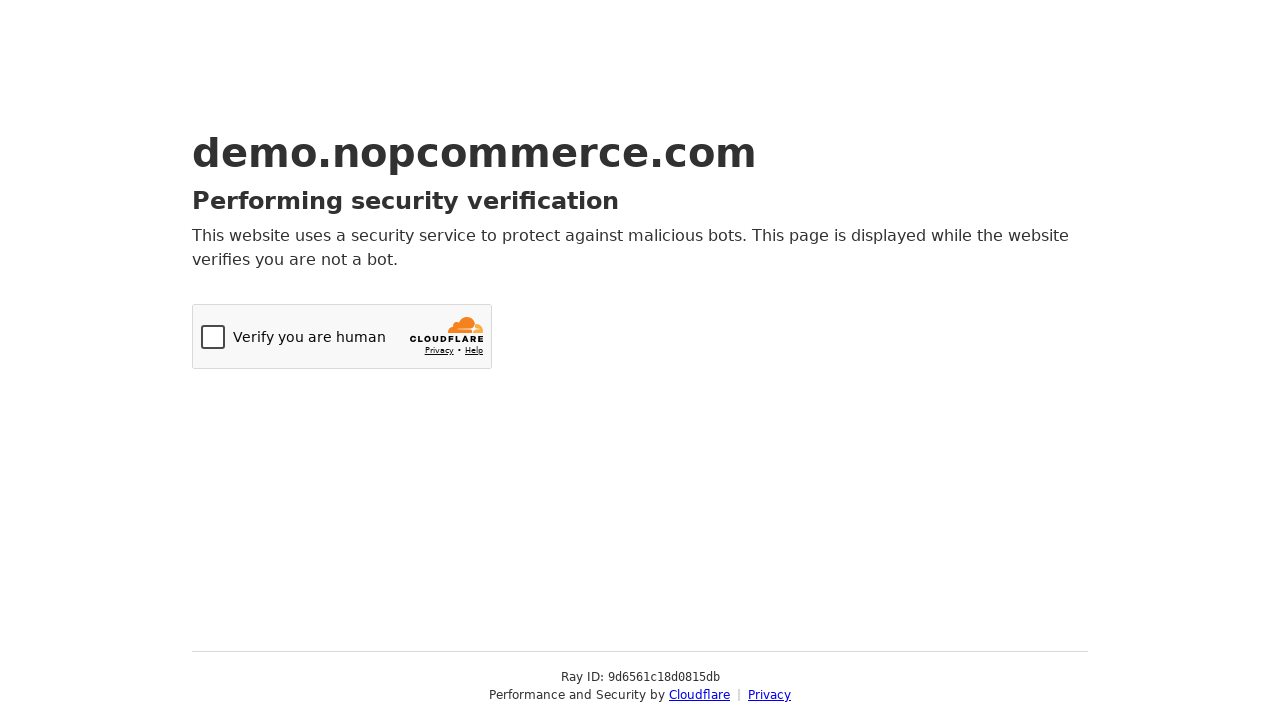

Navigated to OrangeHRM login page
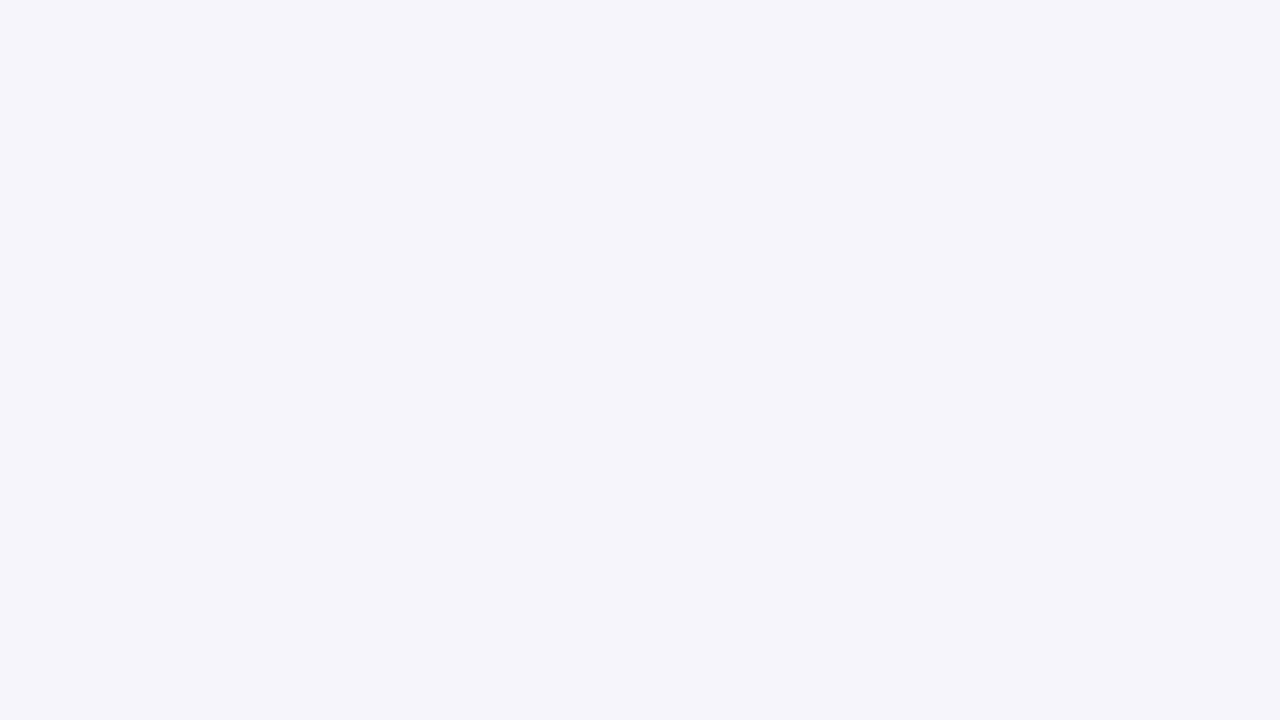

Navigated back to previous page using browser back button
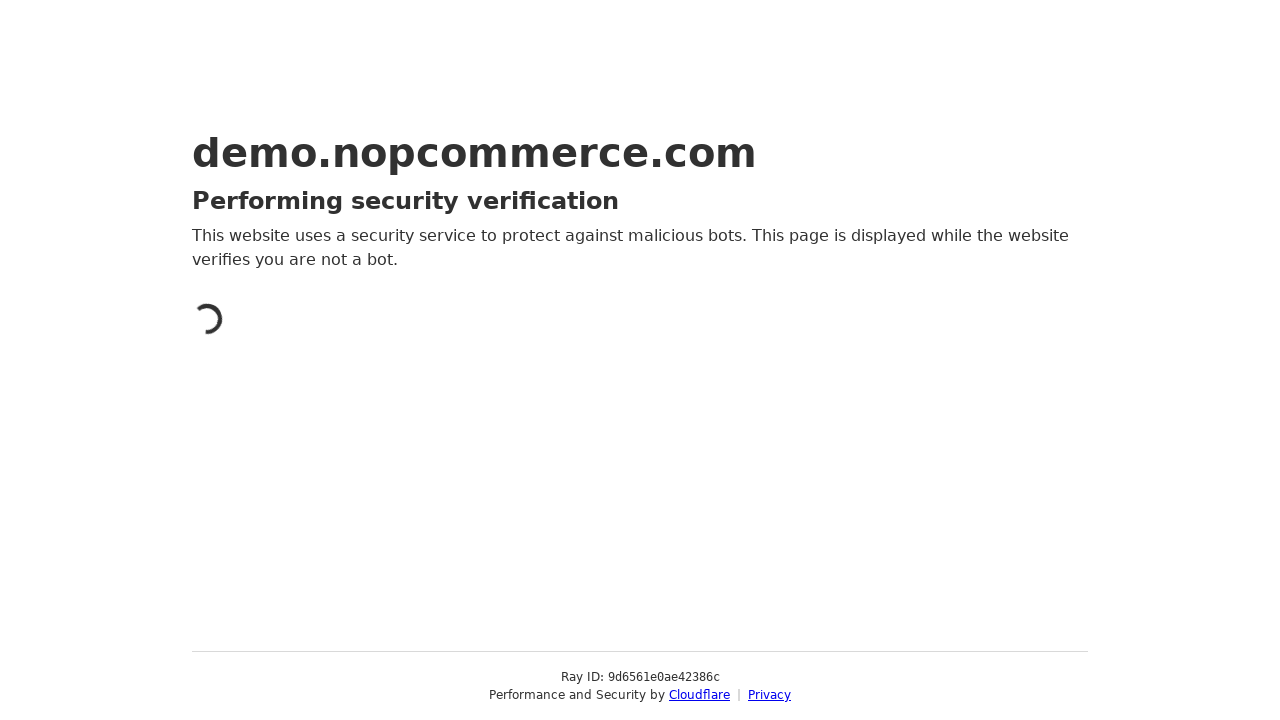

Retrieved current URL: https://demo.nopcommerce.com/
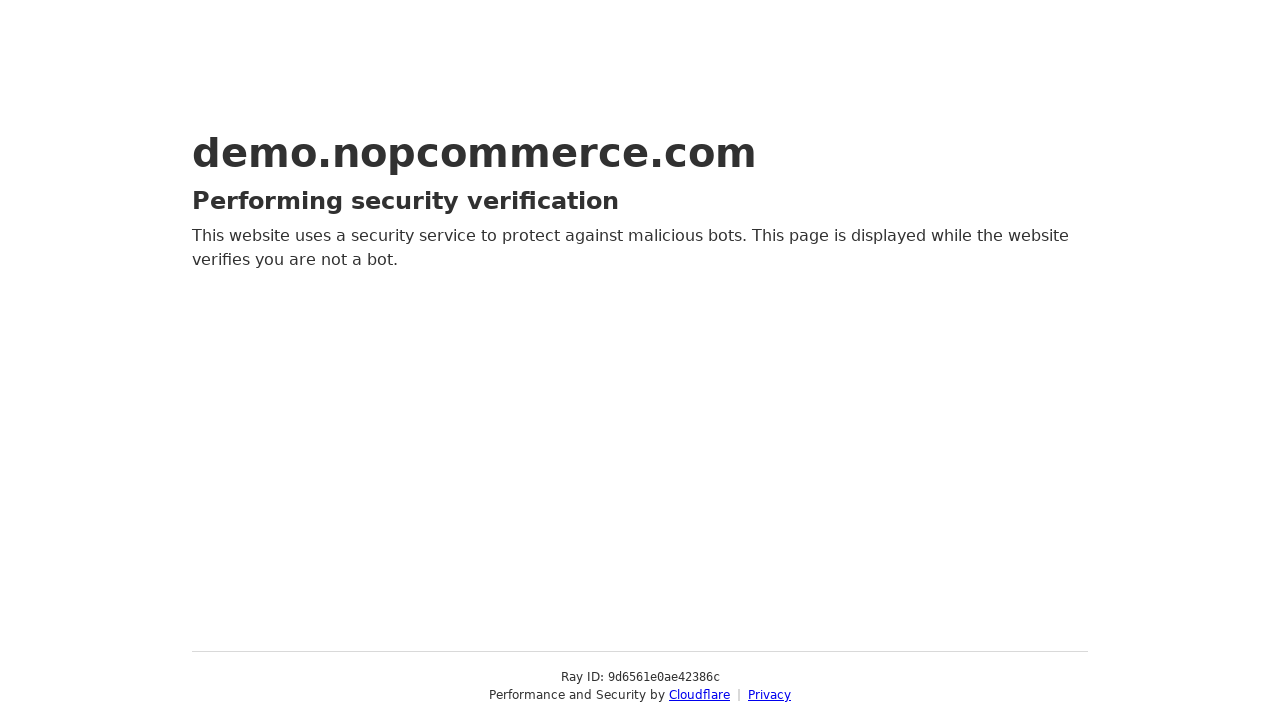

Navigated forward to OrangeHRM using browser forward button
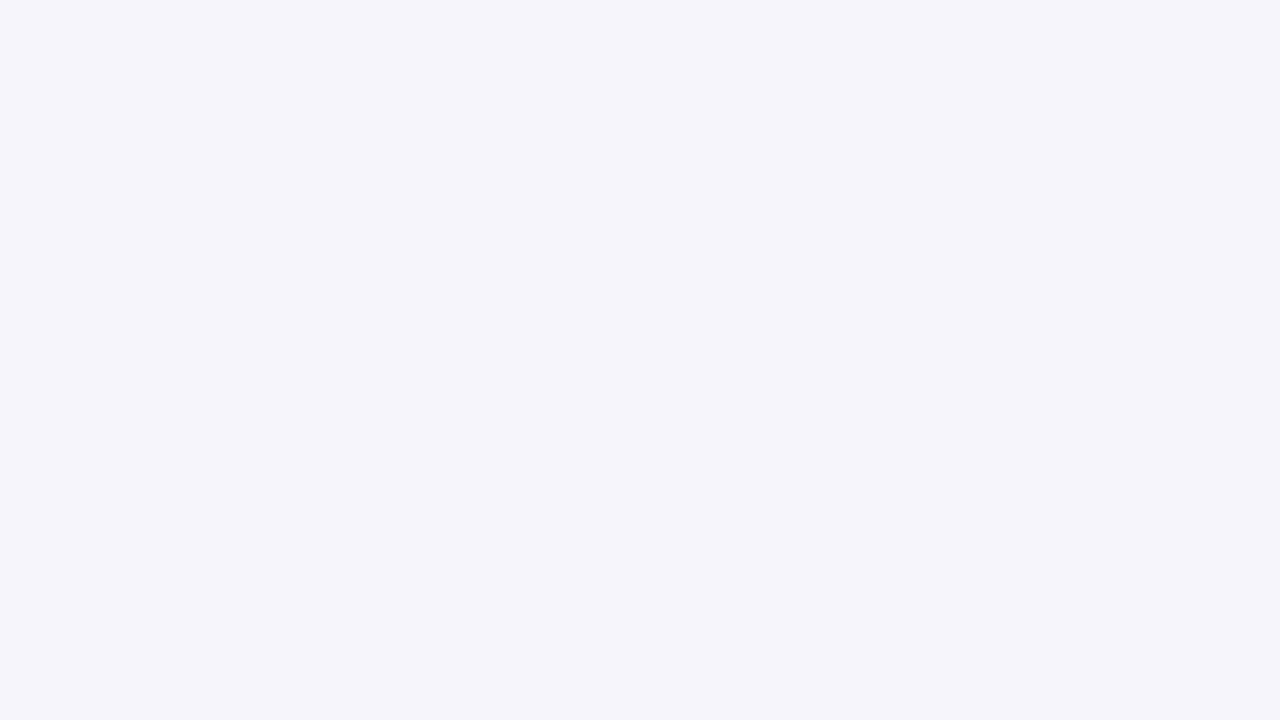

Retrieved current URL: https://opensource-demo.orangehrmlive.com/web/index.php/auth/login
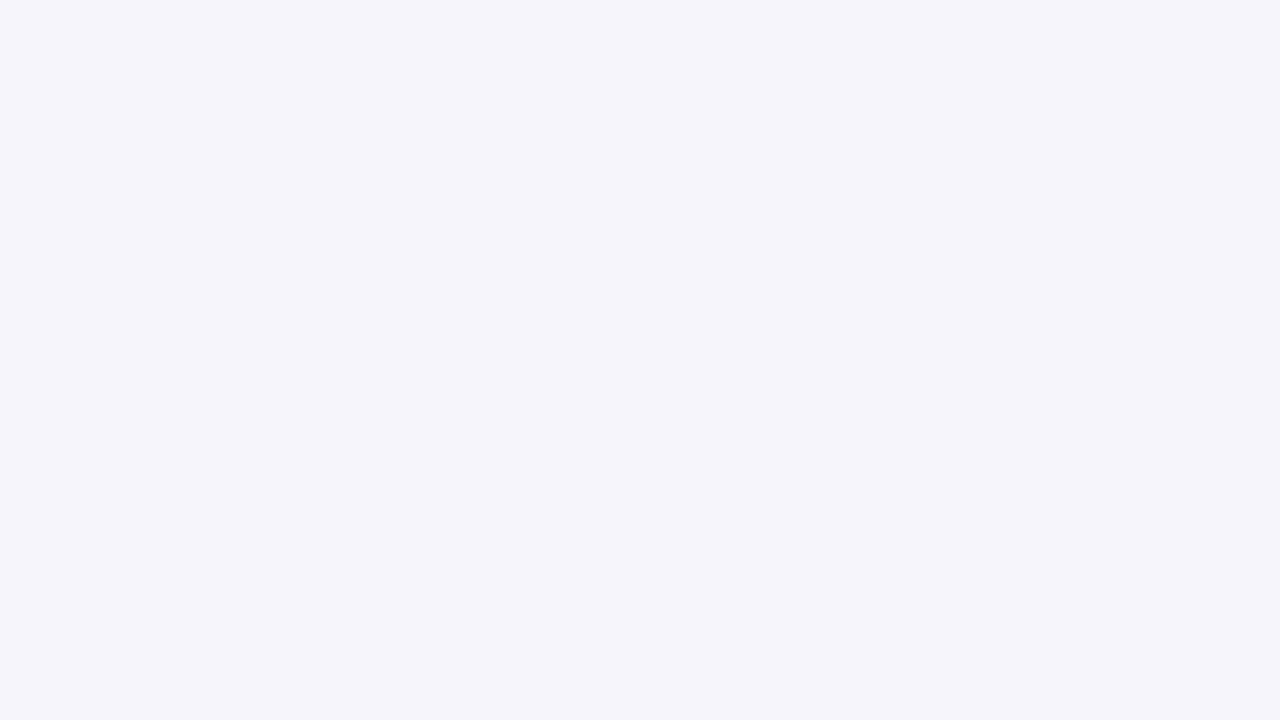

Refreshed the current page
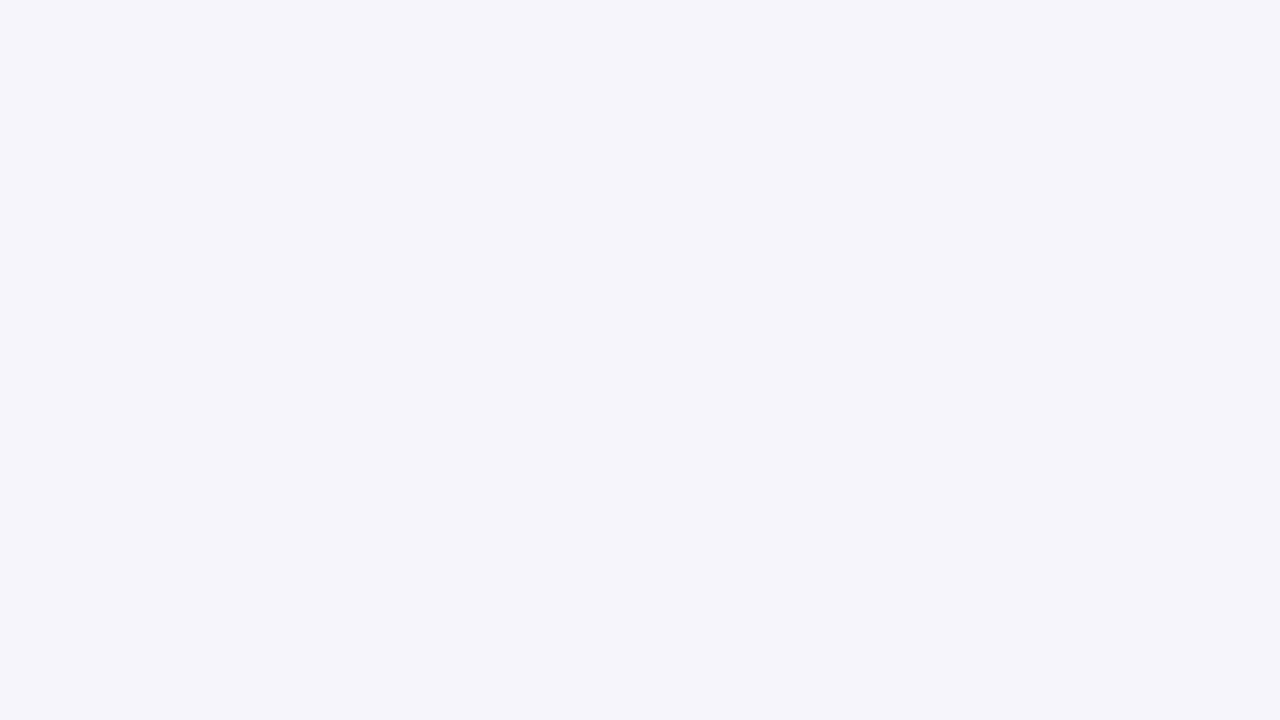

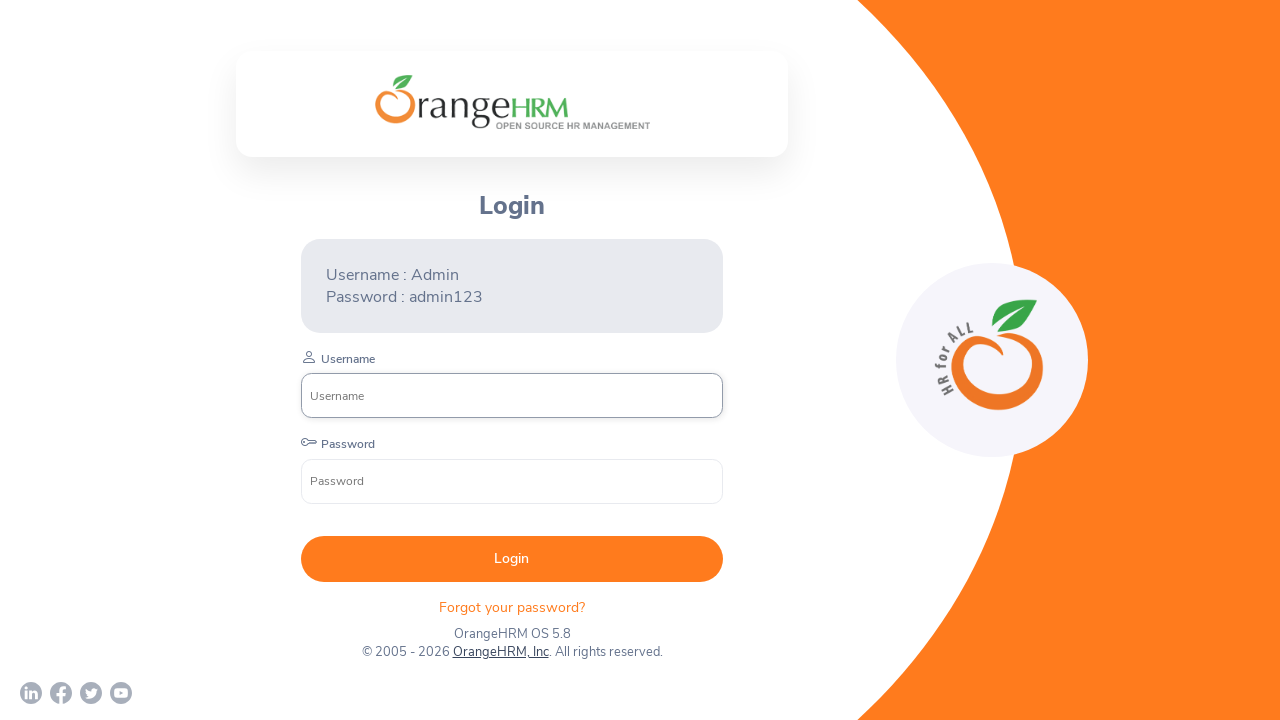